Tests the OrangeHRM 30-day trial signup form by filling in subdomain, full name, and business email fields, then clicking on the Solutions navigation link.

Starting URL: https://www.orangehrm.com/orangehrm-30-day-trial/

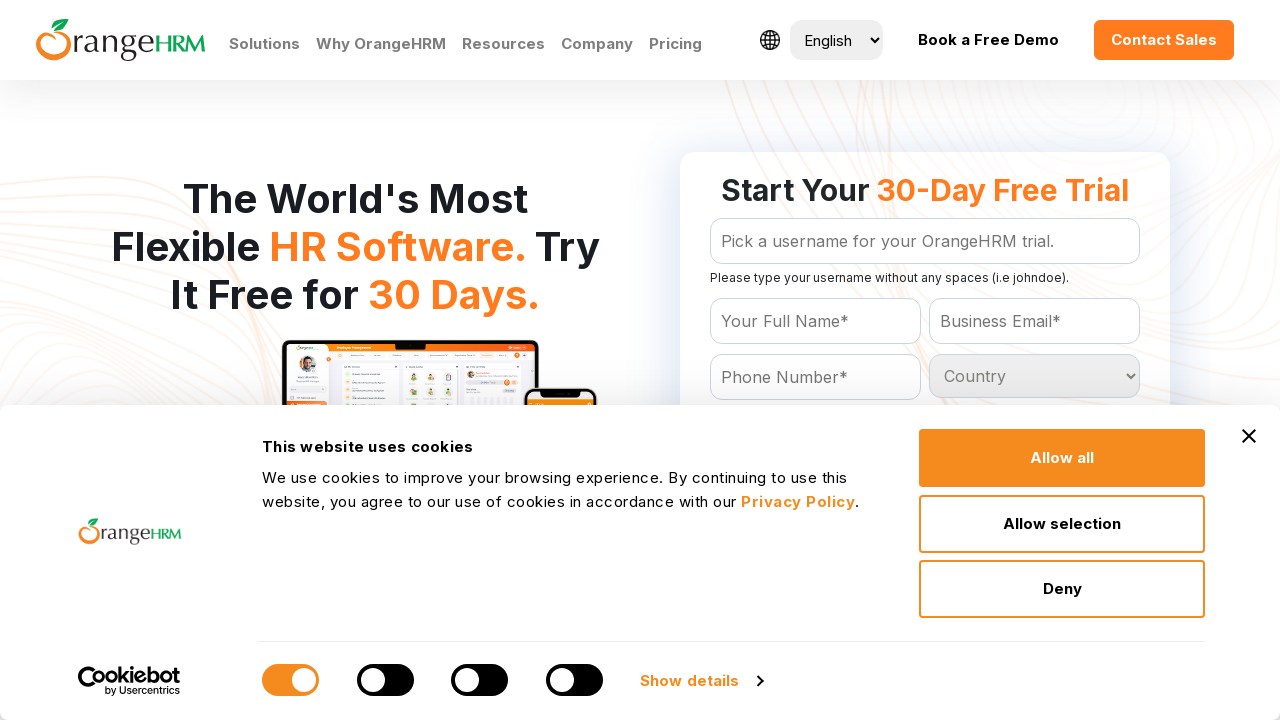

Filled subdomain field with 'WeekAutomation' on #Form_getForm_subdomain
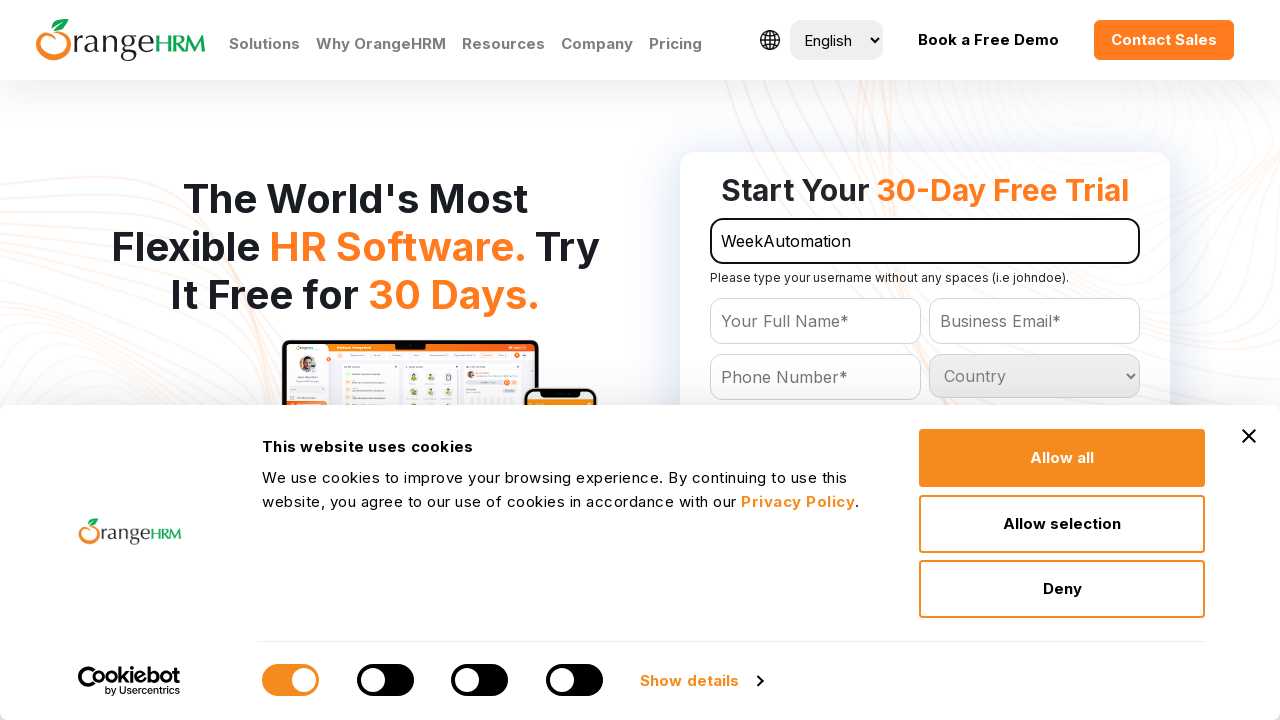

Filled full name field with 'Marcus Thompson' on #Form_getForm_Name
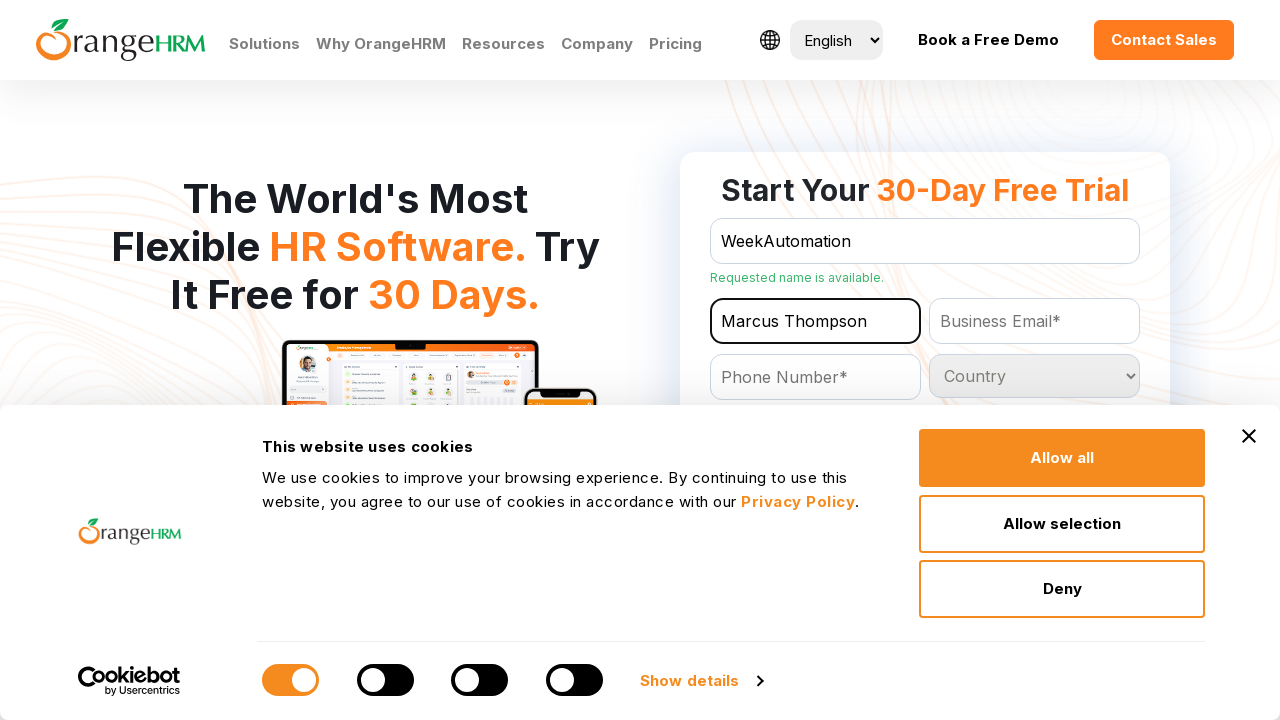

Filled business email field with 'marcus.thompson@testcompany.com' on #Form_getForm_Email
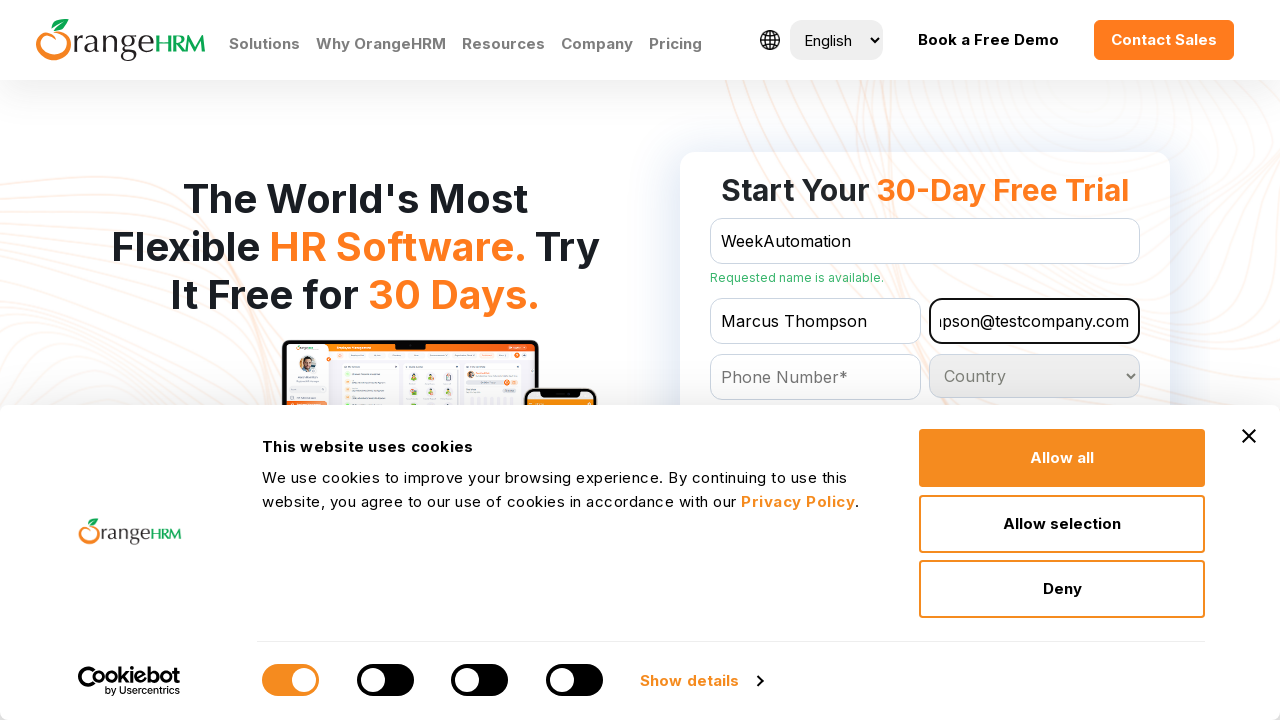

Clicked on Solutions navigation link at (264, 44) on text=Solutions
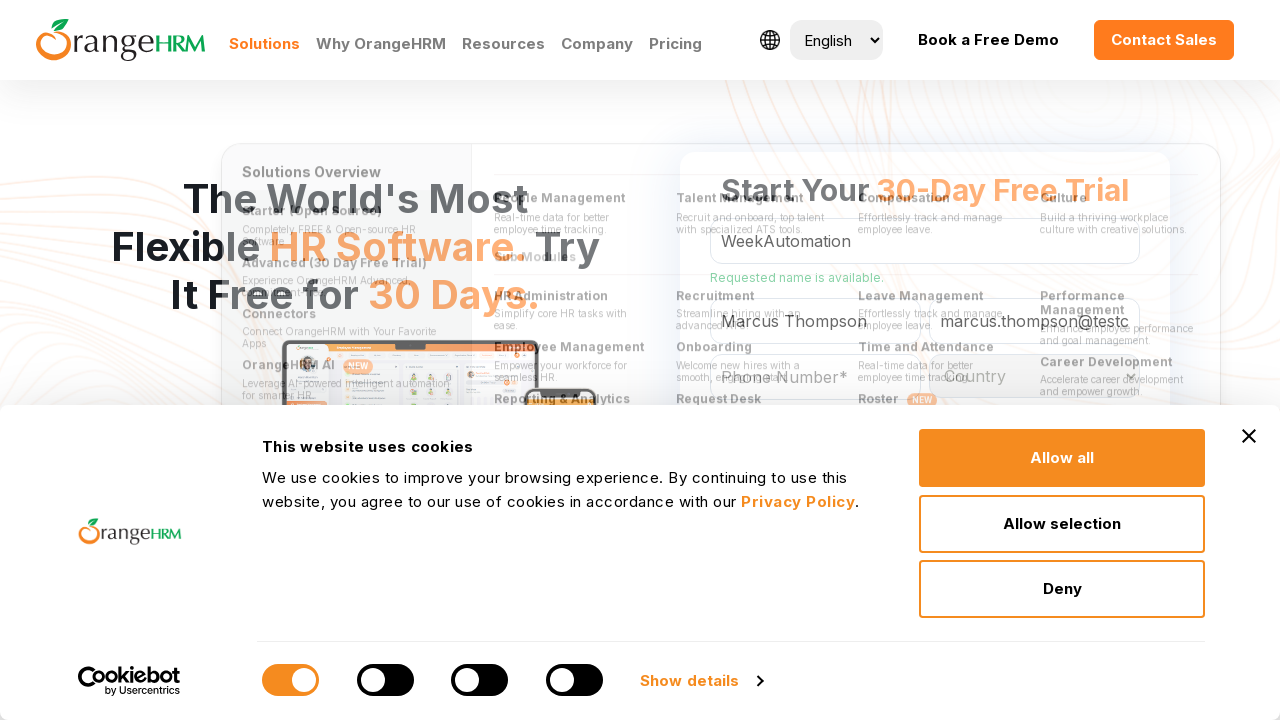

Waited for page navigation to complete (networkidle)
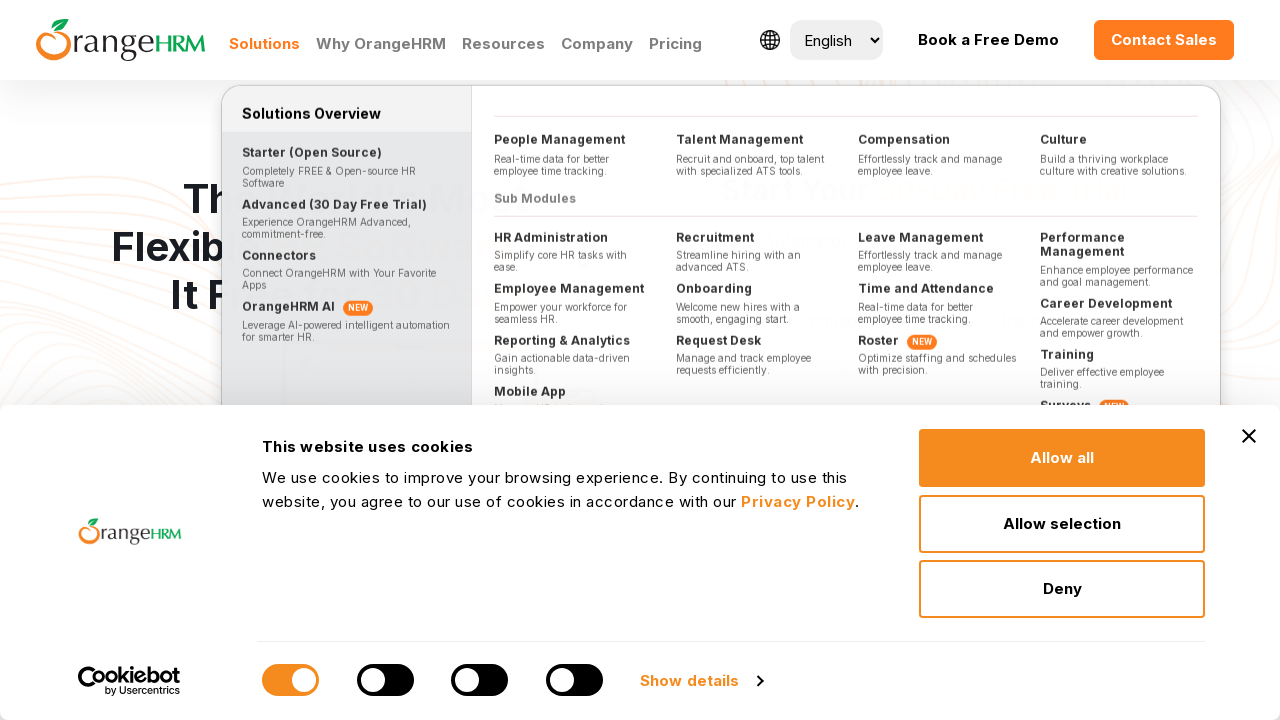

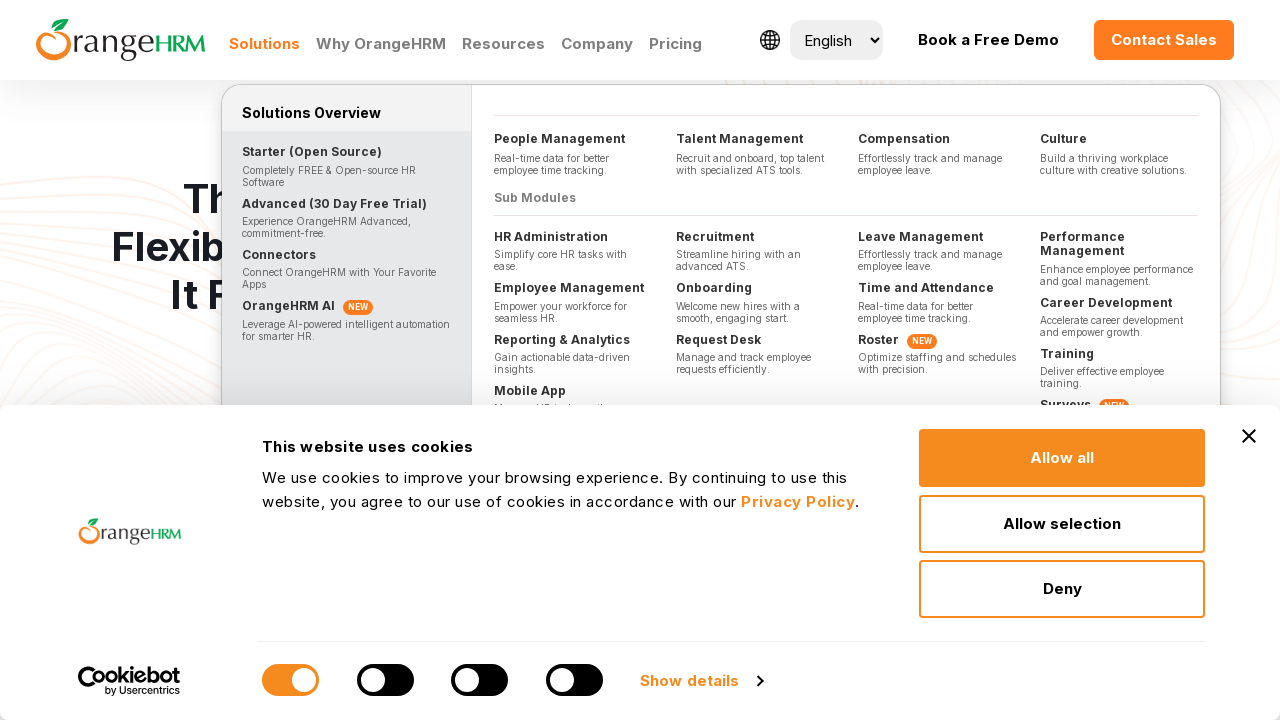